Clicks on Nokia product link to view its details page

Starting URL: https://www.demoblaze.com/

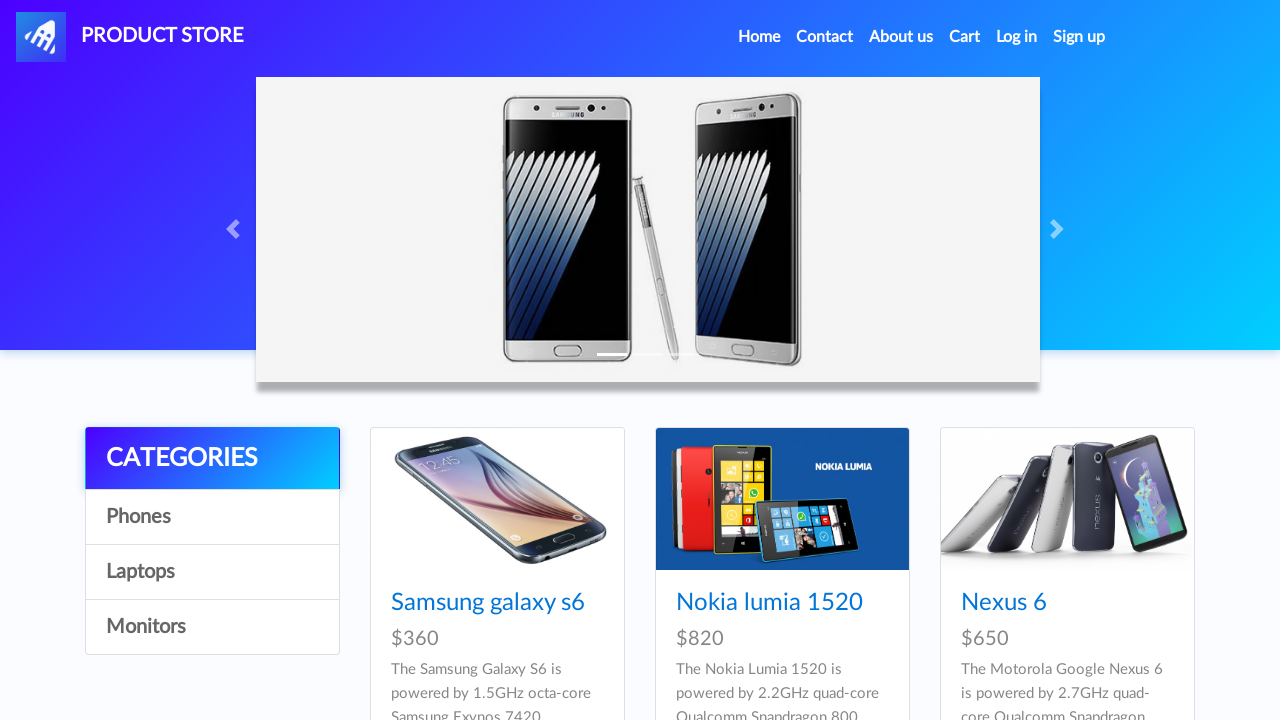

Clicked on Nokia product link to view details page at (782, 499) on xpath=//div/a[@href='prod.html?idp_=2']
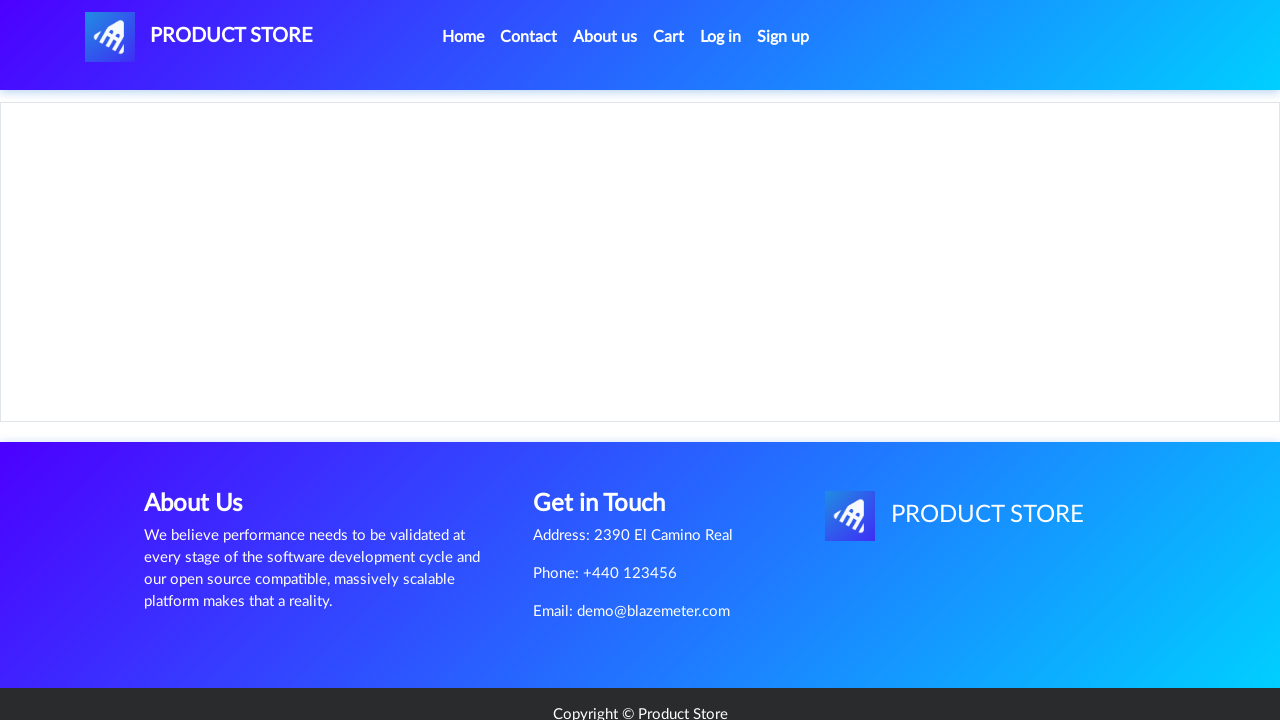

Price displayed on Nokia product details page ($820)
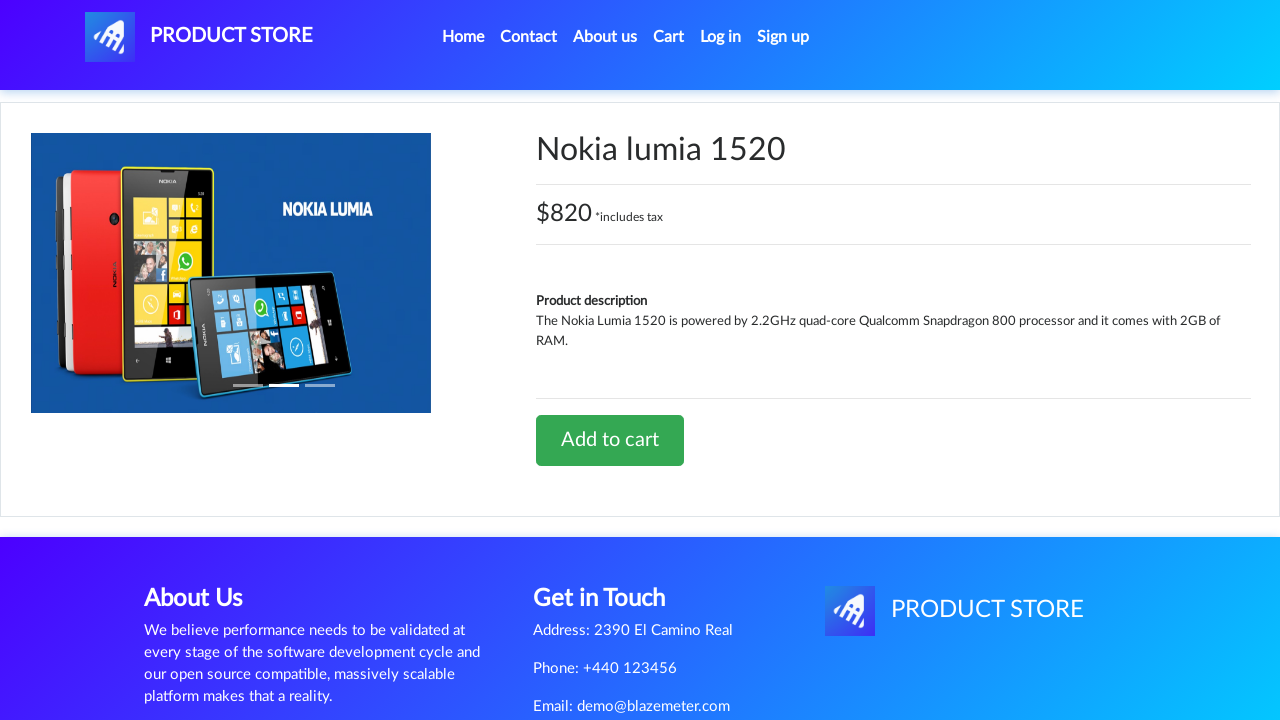

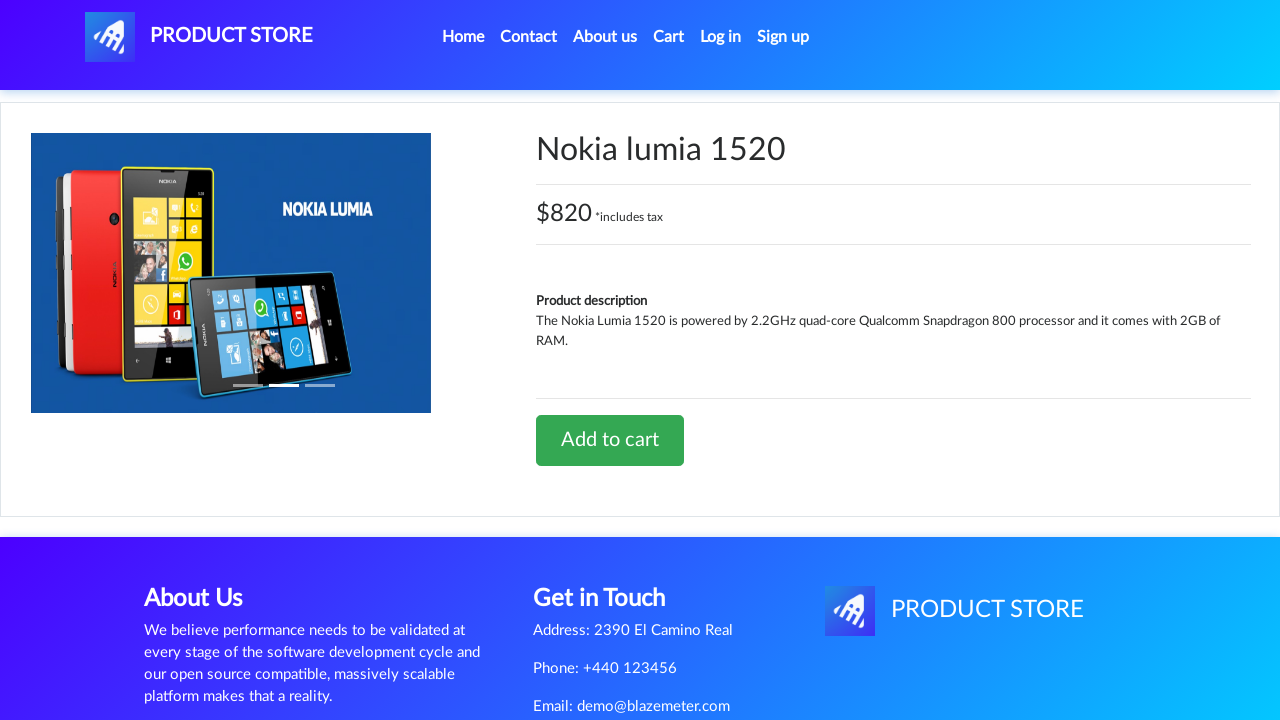